Navigates to Douban movie ranking page and executes JavaScript to scroll down 10000 pixels to load more content.

Starting URL: https://movie.douban.com/typerank?type_name=剧情&type=11&interval_id=100:90&action=

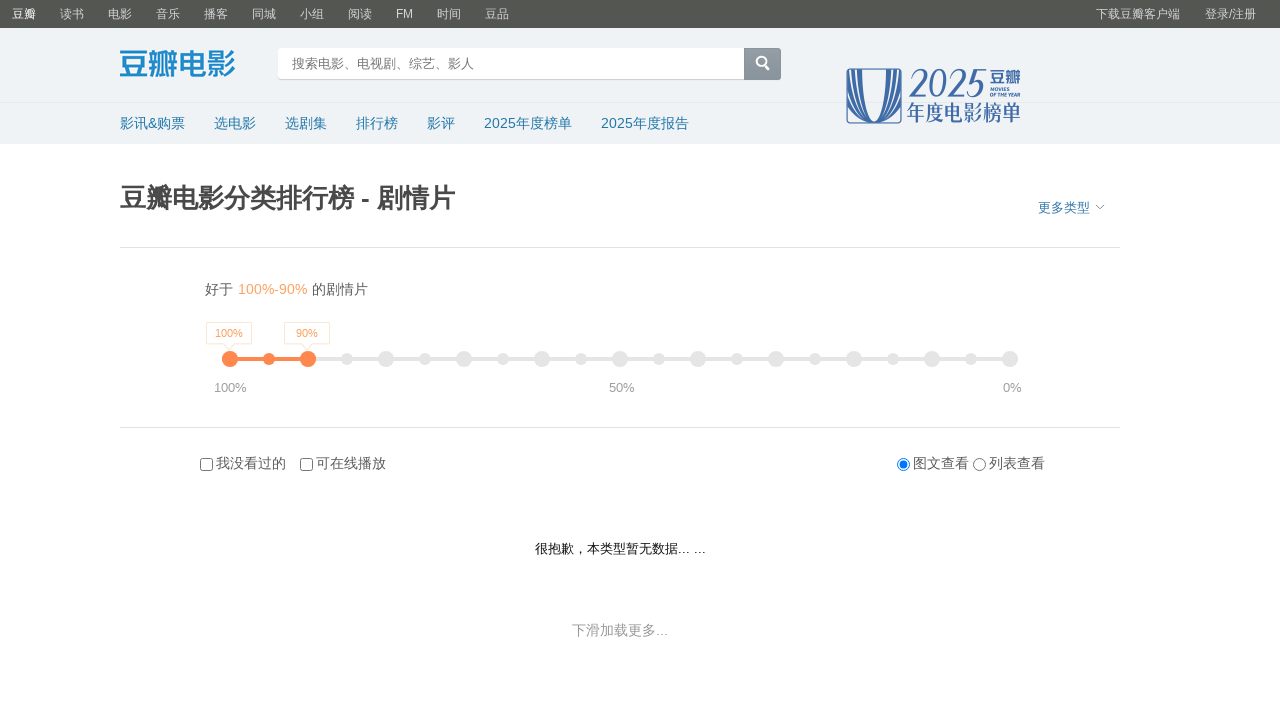

Waited for page to reach network idle state
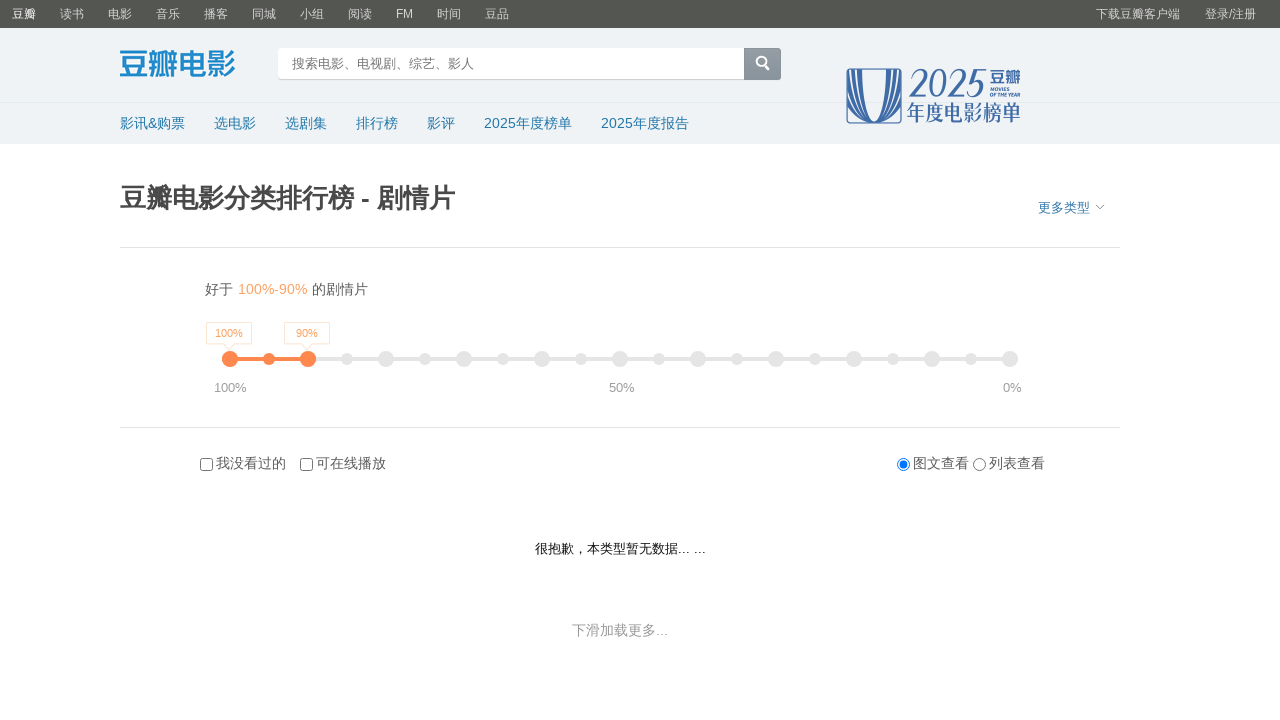

Executed JavaScript to scroll down 10000 pixels on Douban movie ranking page
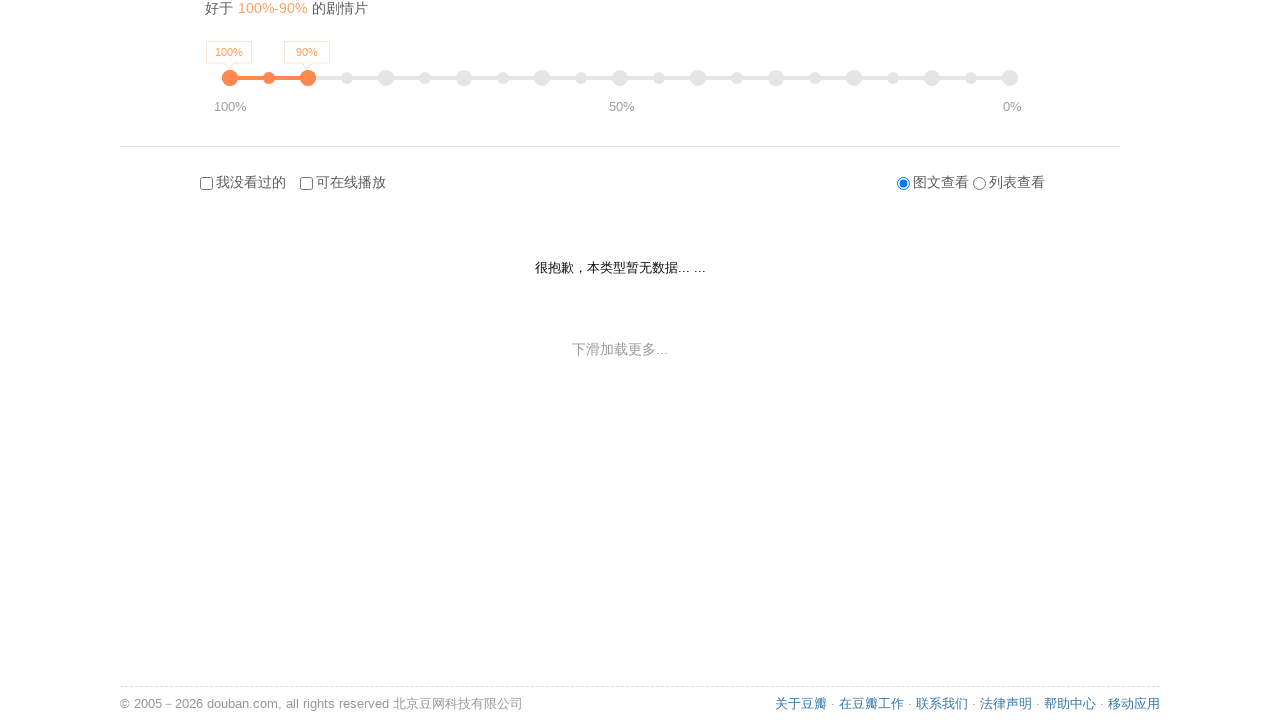

Waited 2 seconds for new content to load after scrolling
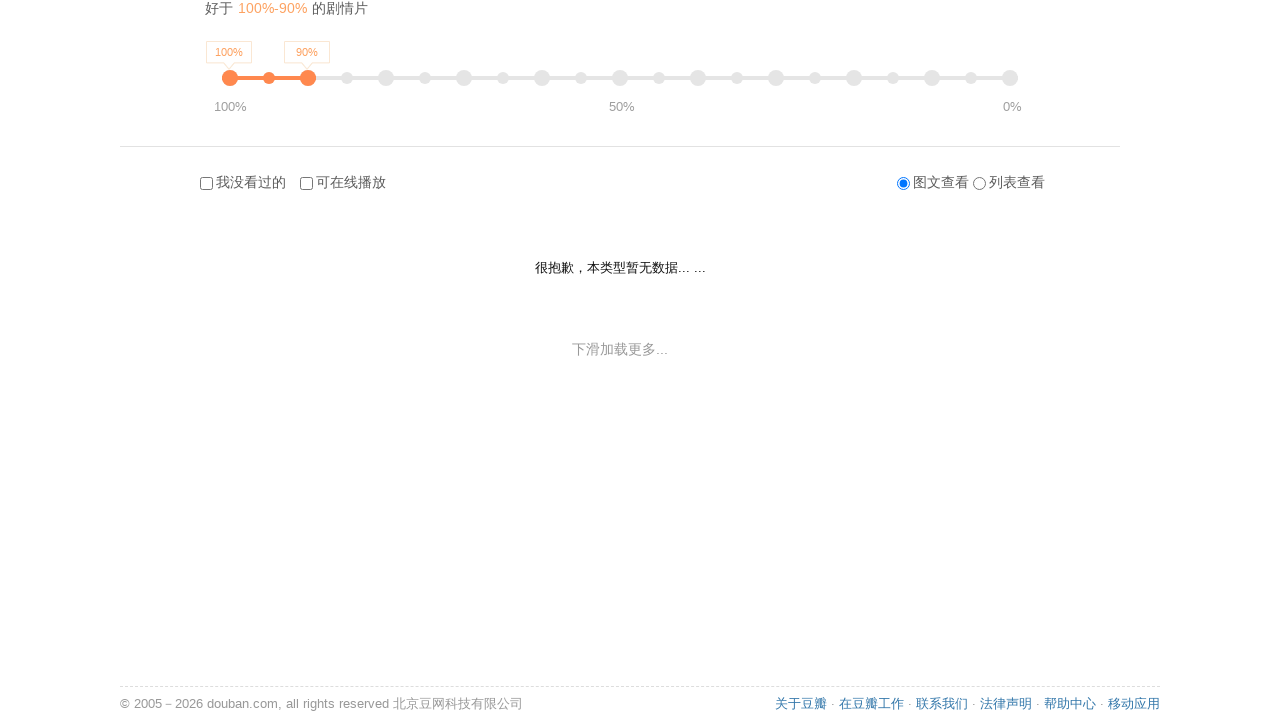

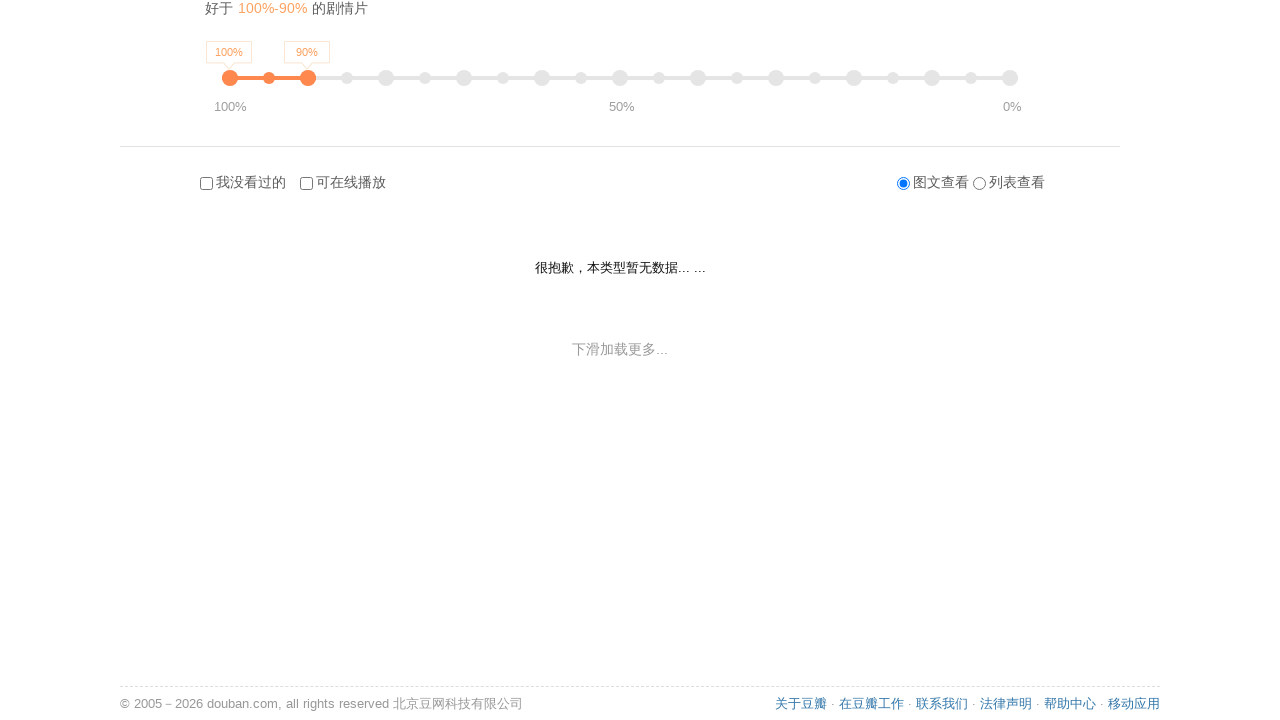